Tests navigation by clicking a dashboard link and then navigating back

Starting URL: https://www.leafground.com/link.xhtml

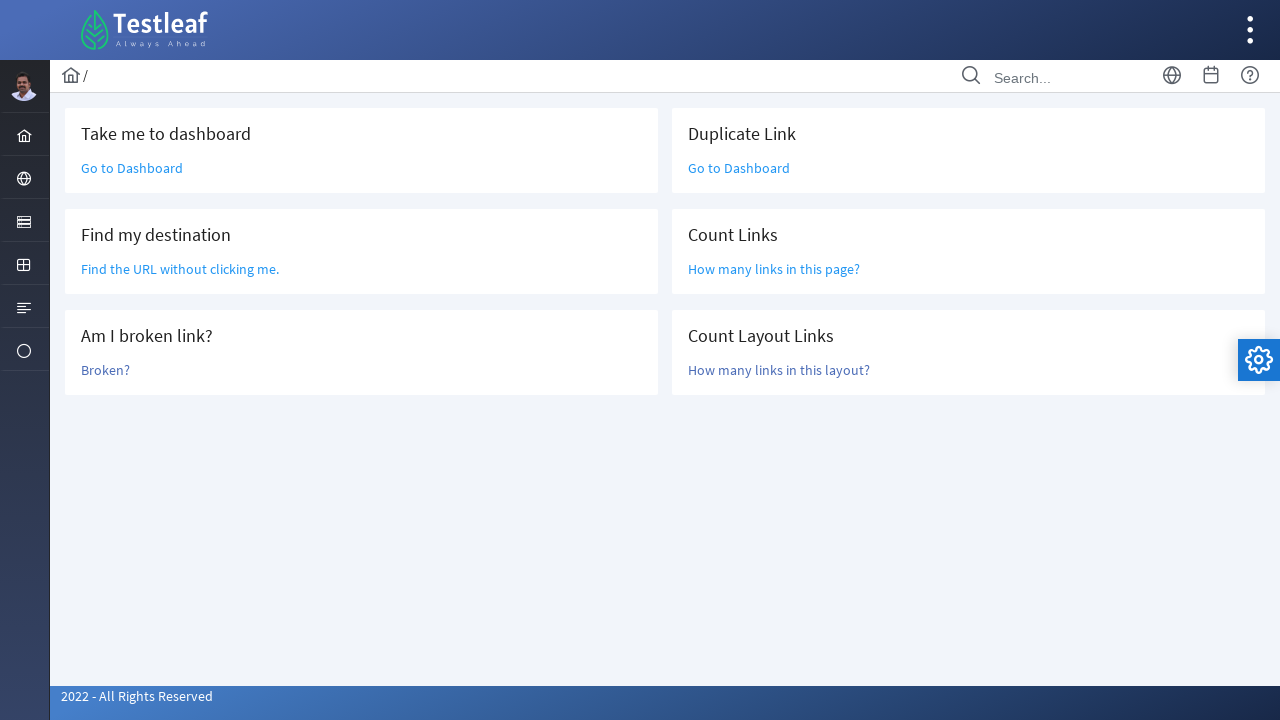

Clicked on 'Go to Dashboard' link at (132, 168) on text=Go to Dashboard
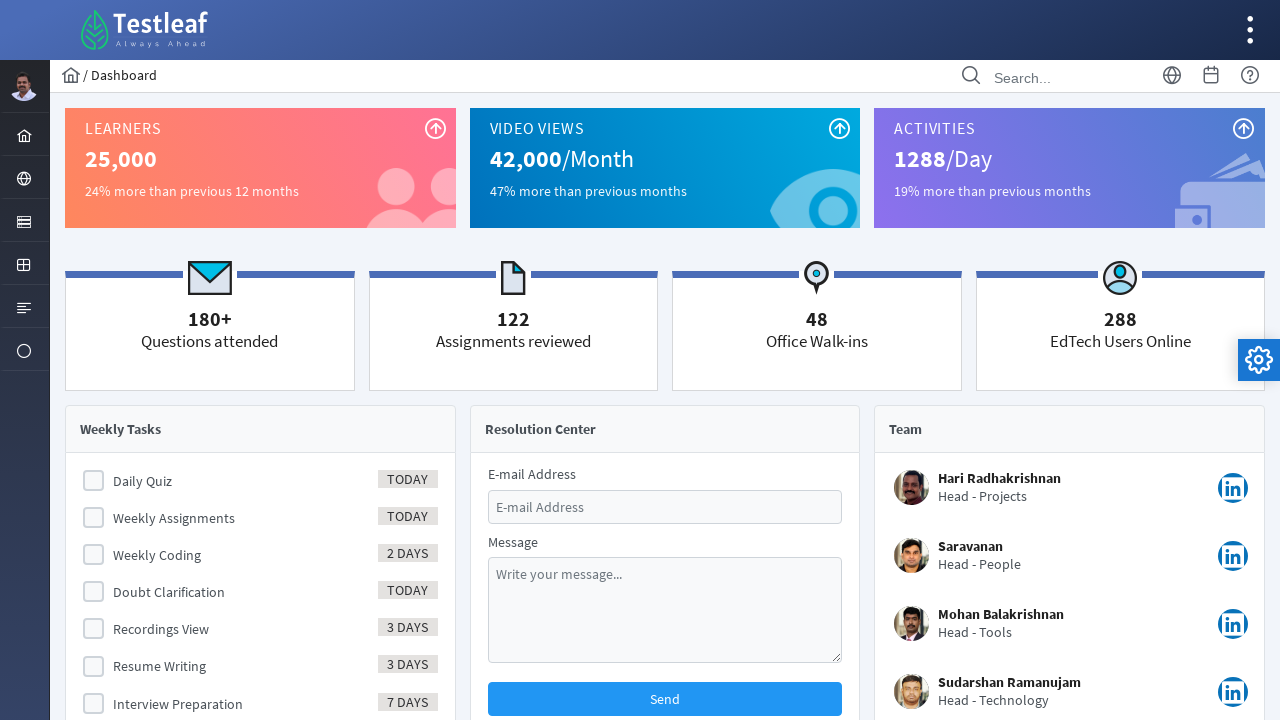

Navigated back to previous page
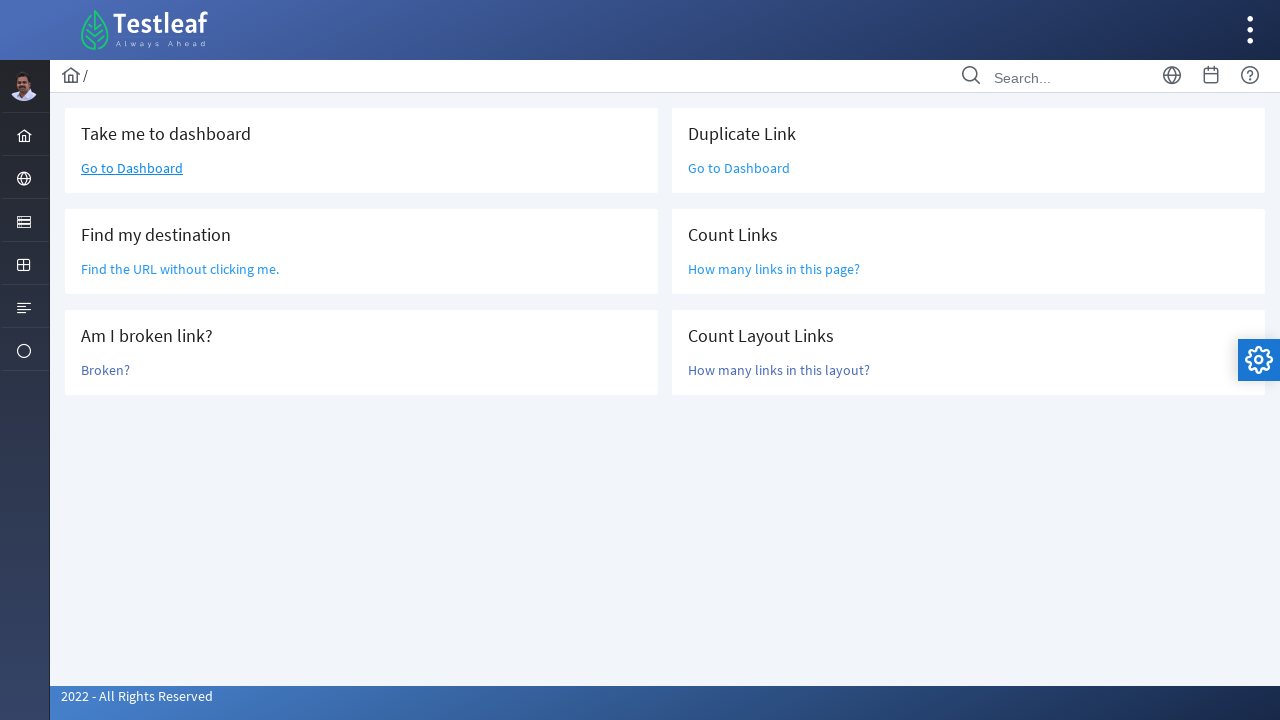

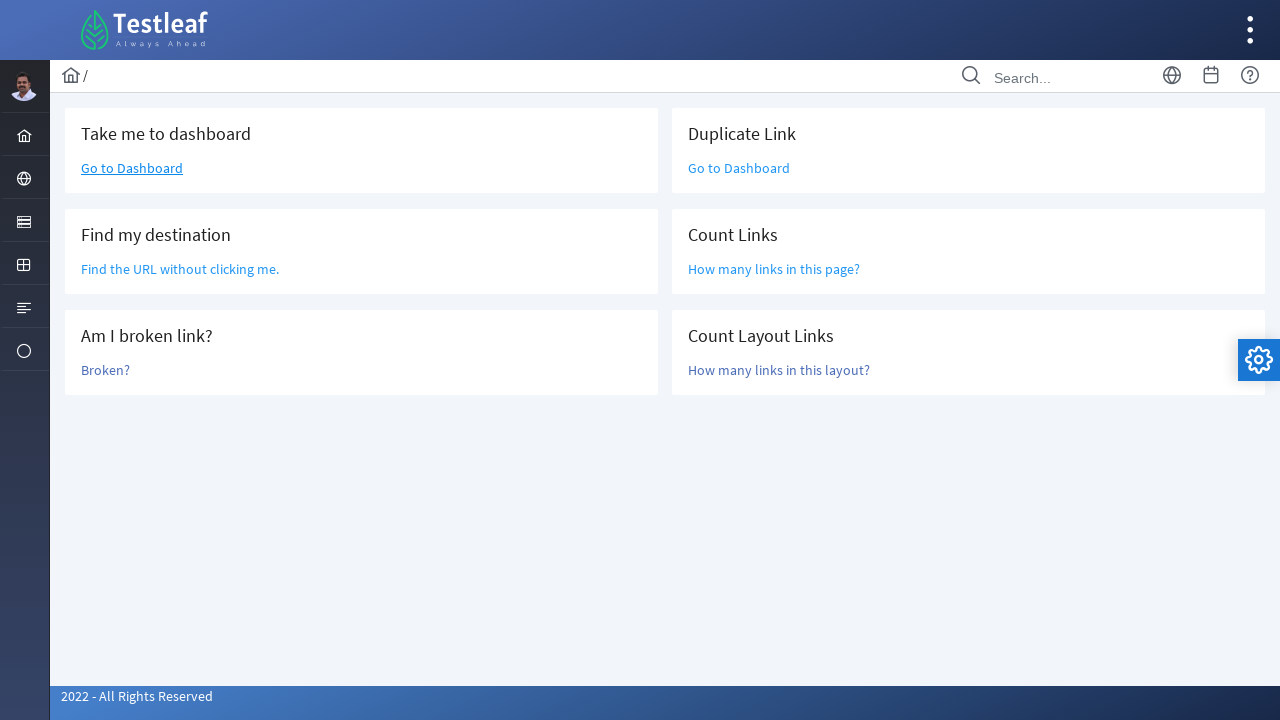